Tests dropdown selection functionality on Selenium's demo web form by selecting an option from a dropdown menu

Starting URL: https://www.selenium.dev/selenium/web/web-form.html

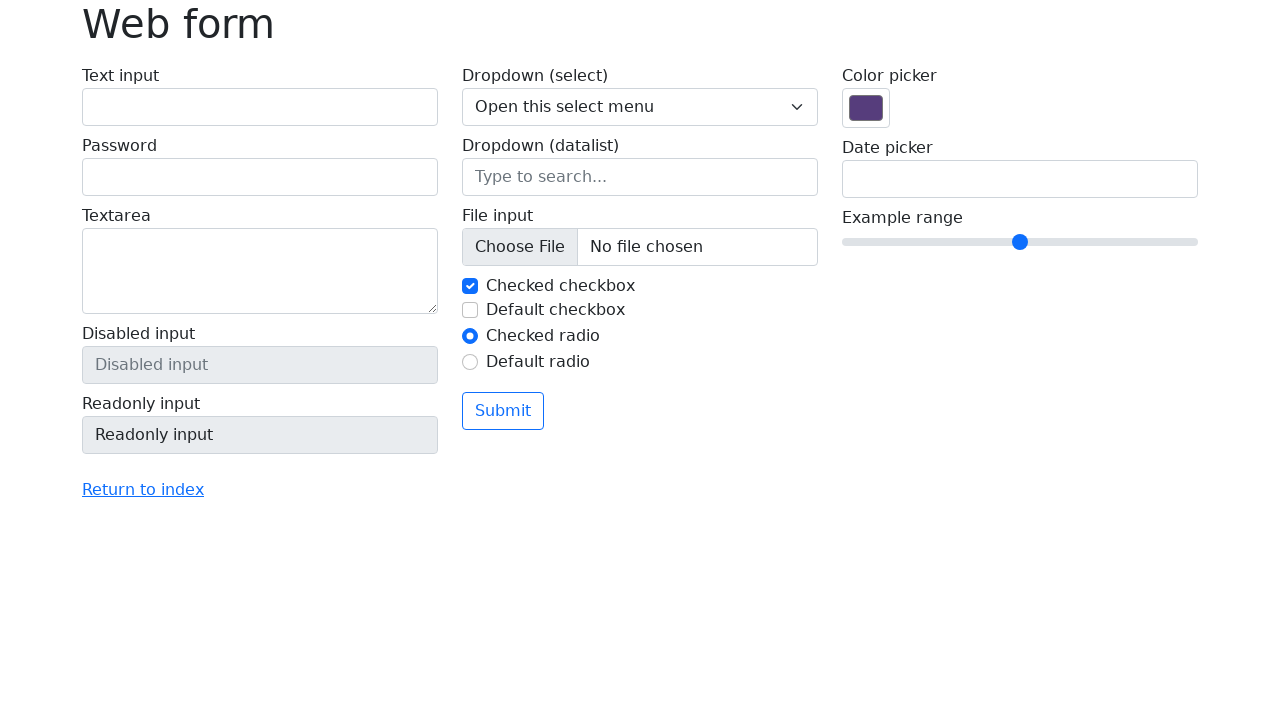

Selected 'Two' option from dropdown menu on select[name='my-select']
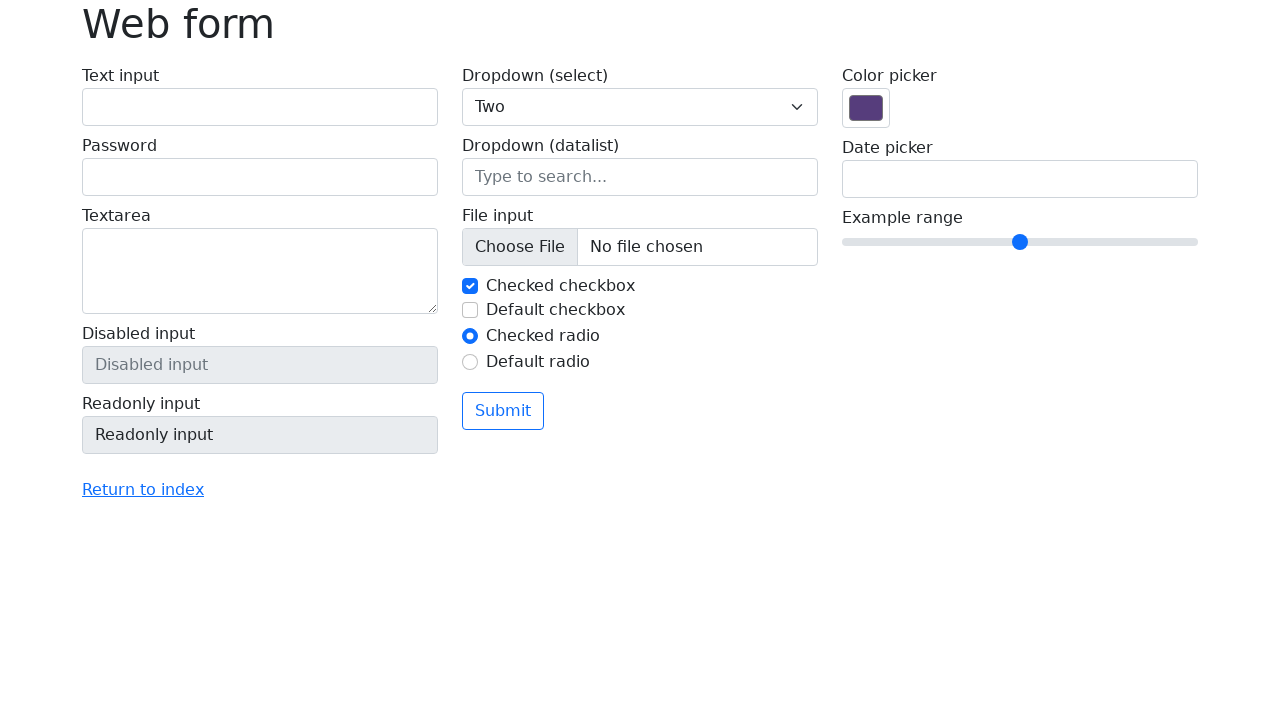

Waited 500ms for dropdown selection to be applied
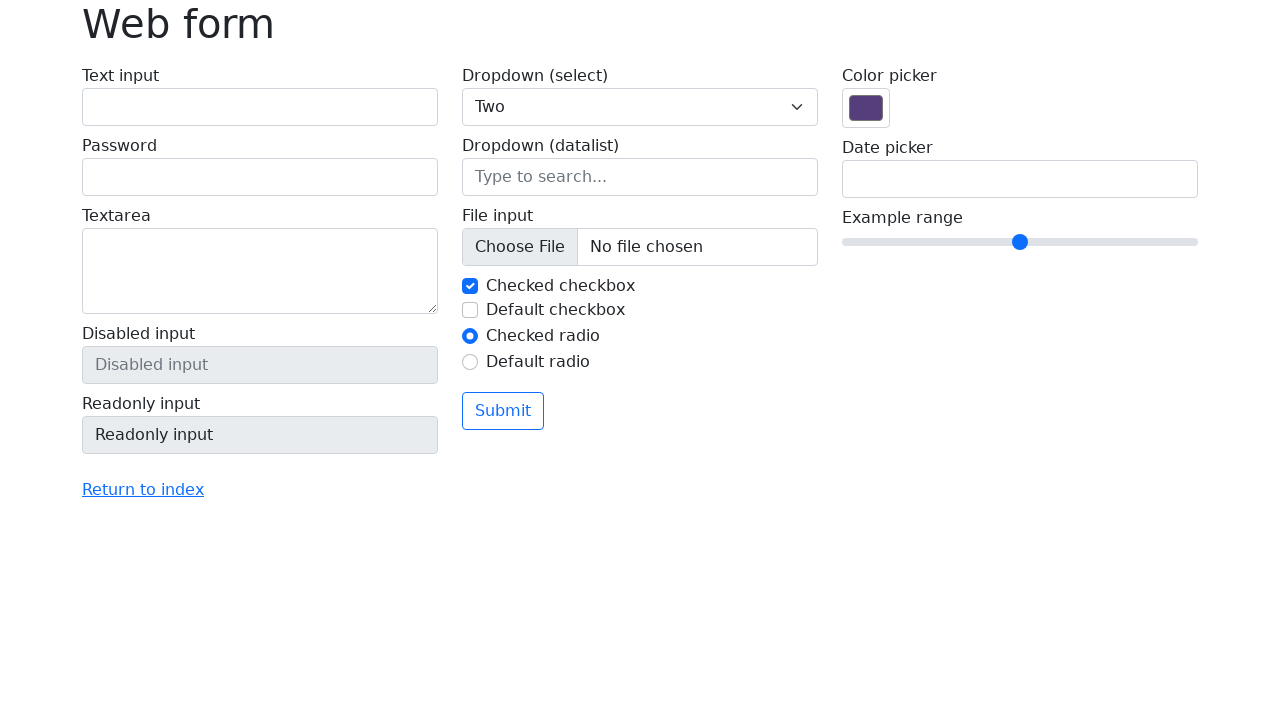

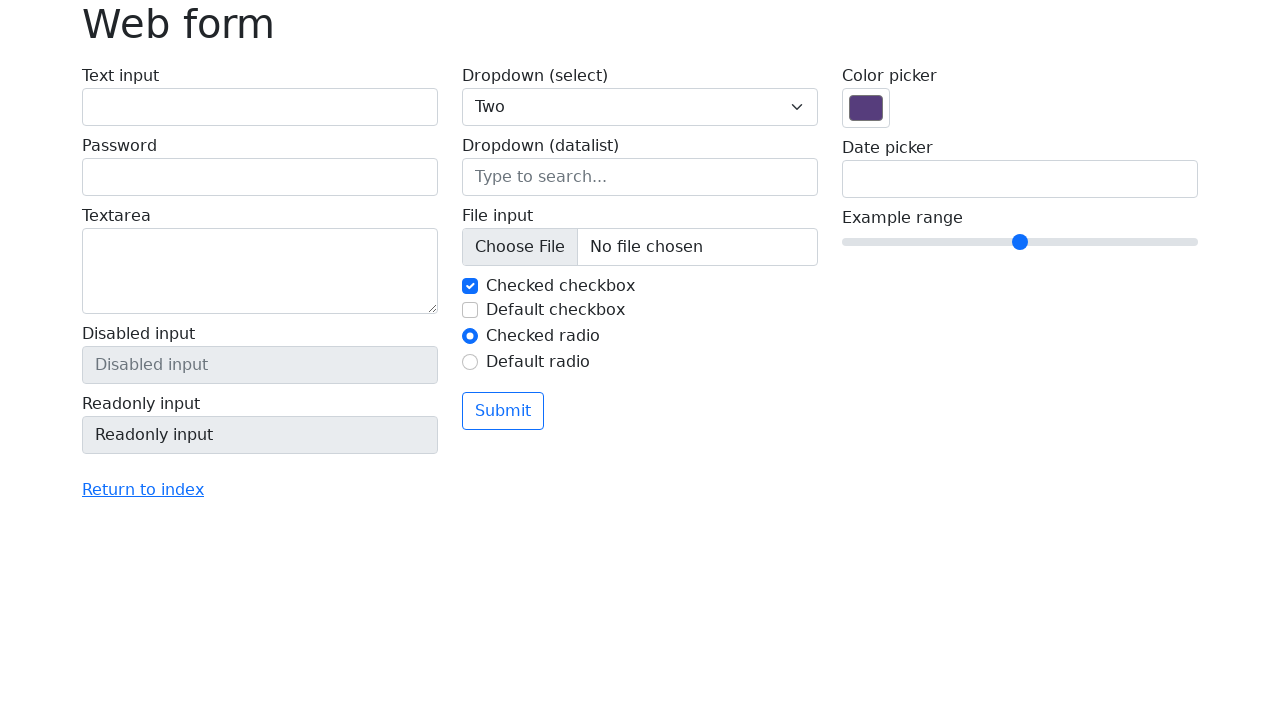